Navigates to a training support website and clicks on the "About Us" button to navigate to a new page

Starting URL: https://v1.training-support.net/

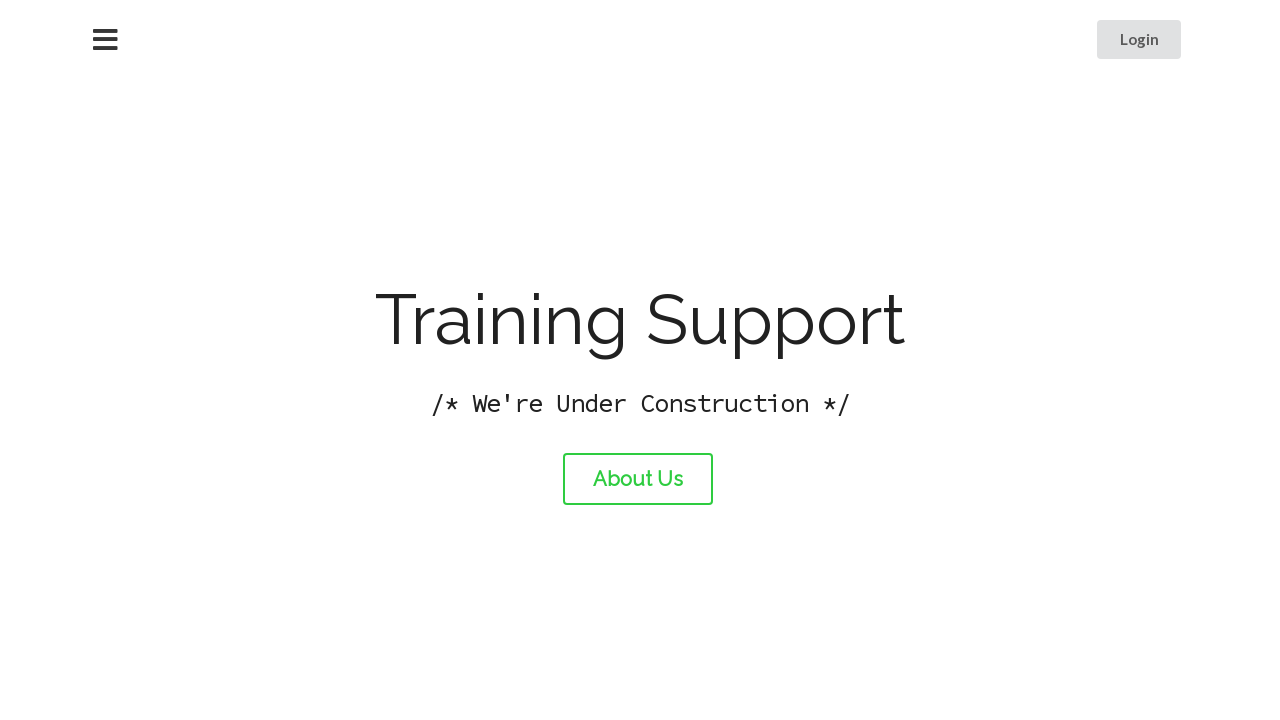

Clicked on the 'About Us' button at (638, 479) on #about-link
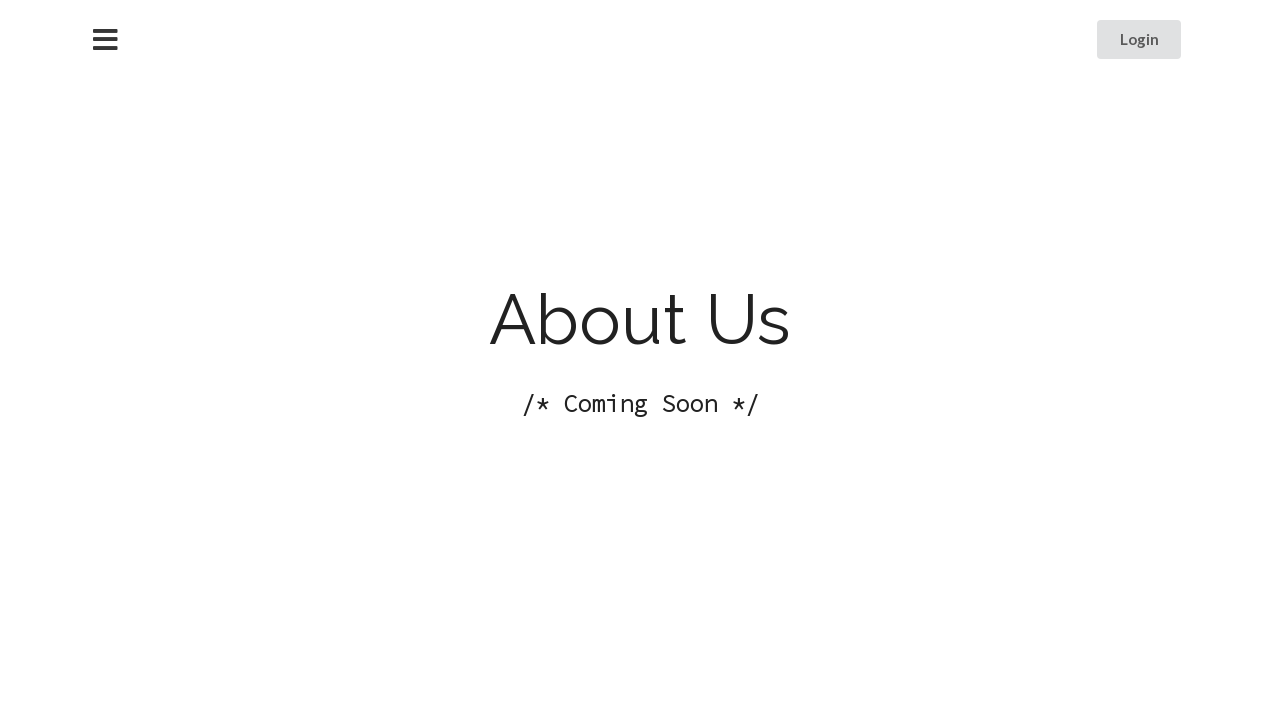

About Us page loaded and DOM content ready
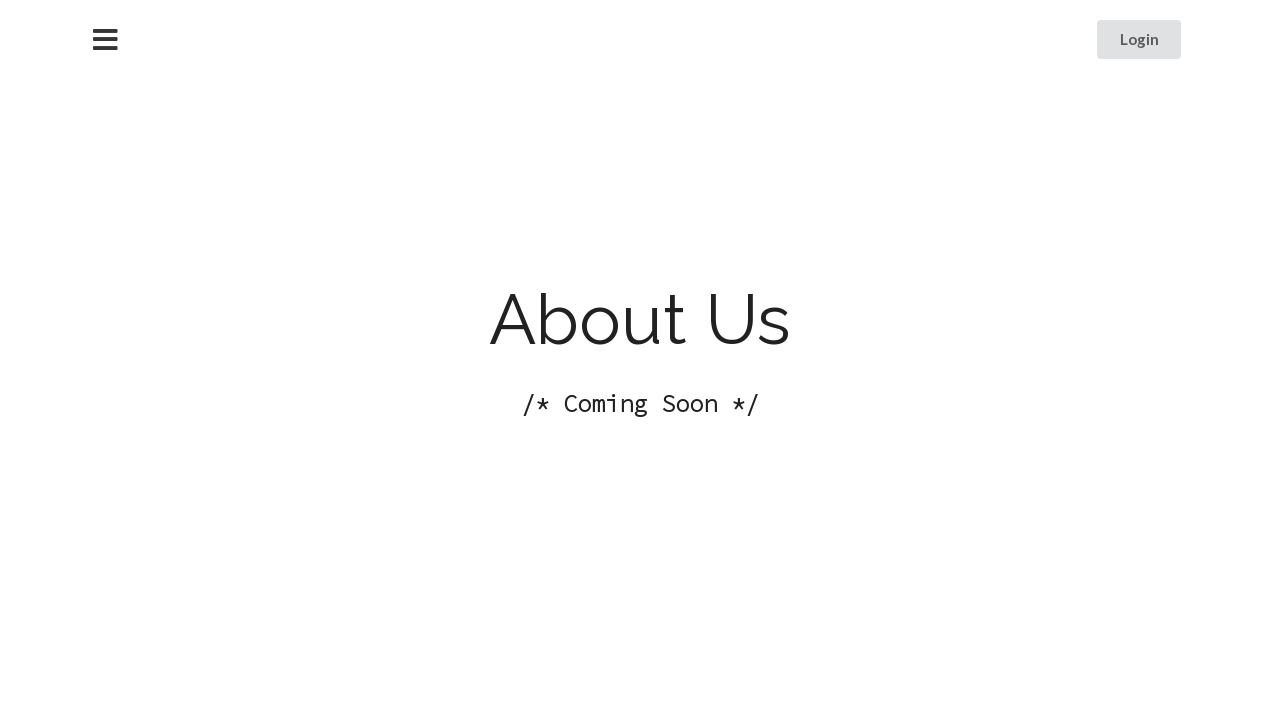

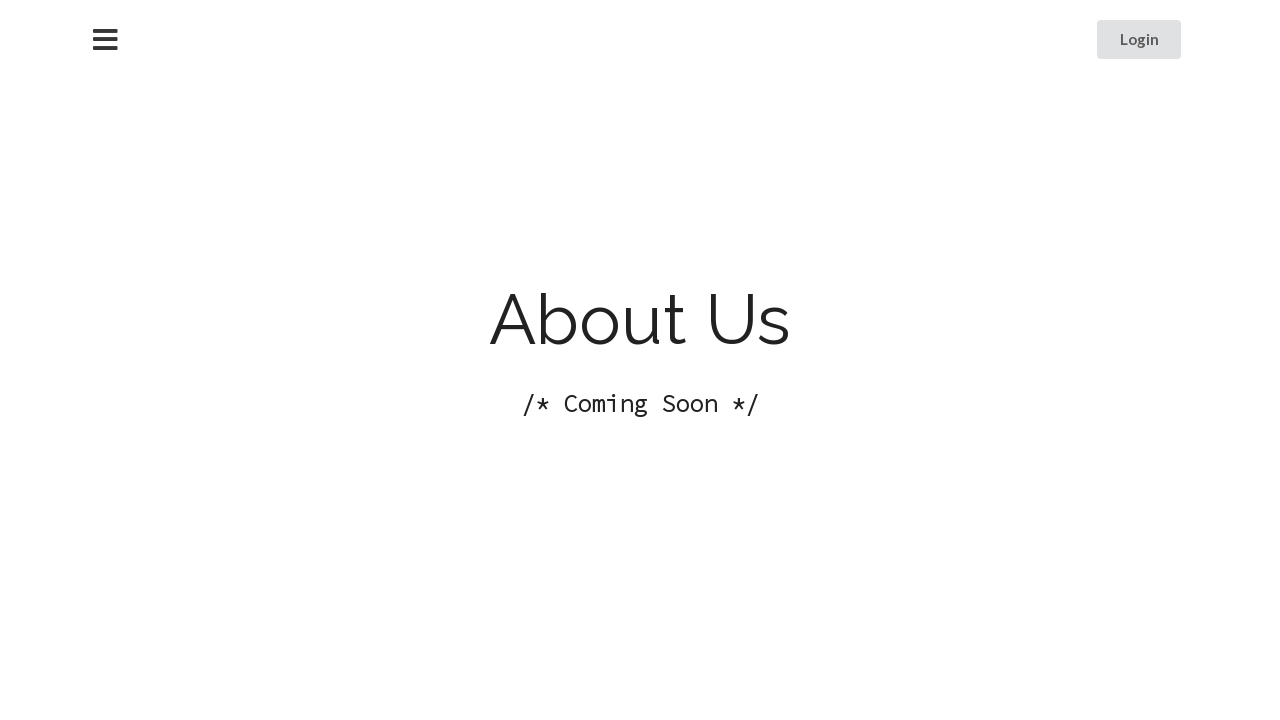